Tests valid form submission with correct name and date format, verifying success message appears

Starting URL: https://elenarivero.github.io/ejercicio3/index.html

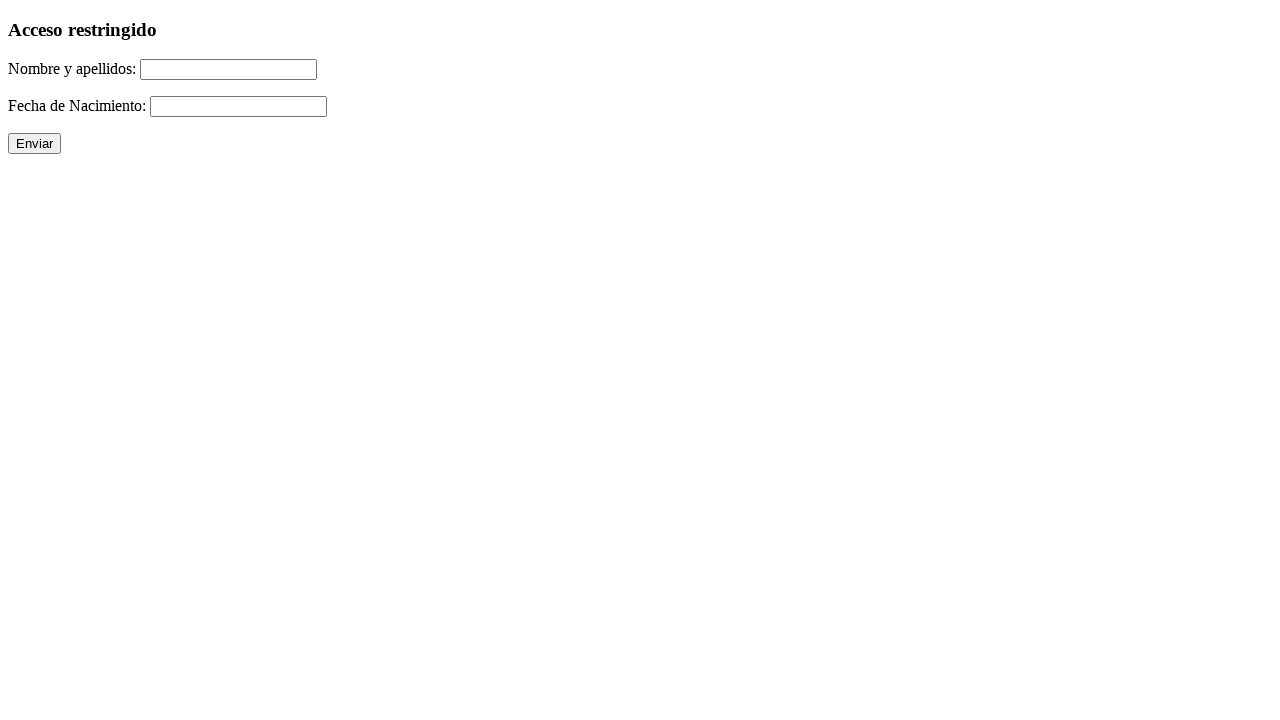

Filled name field with 'Ruben' on #nomap
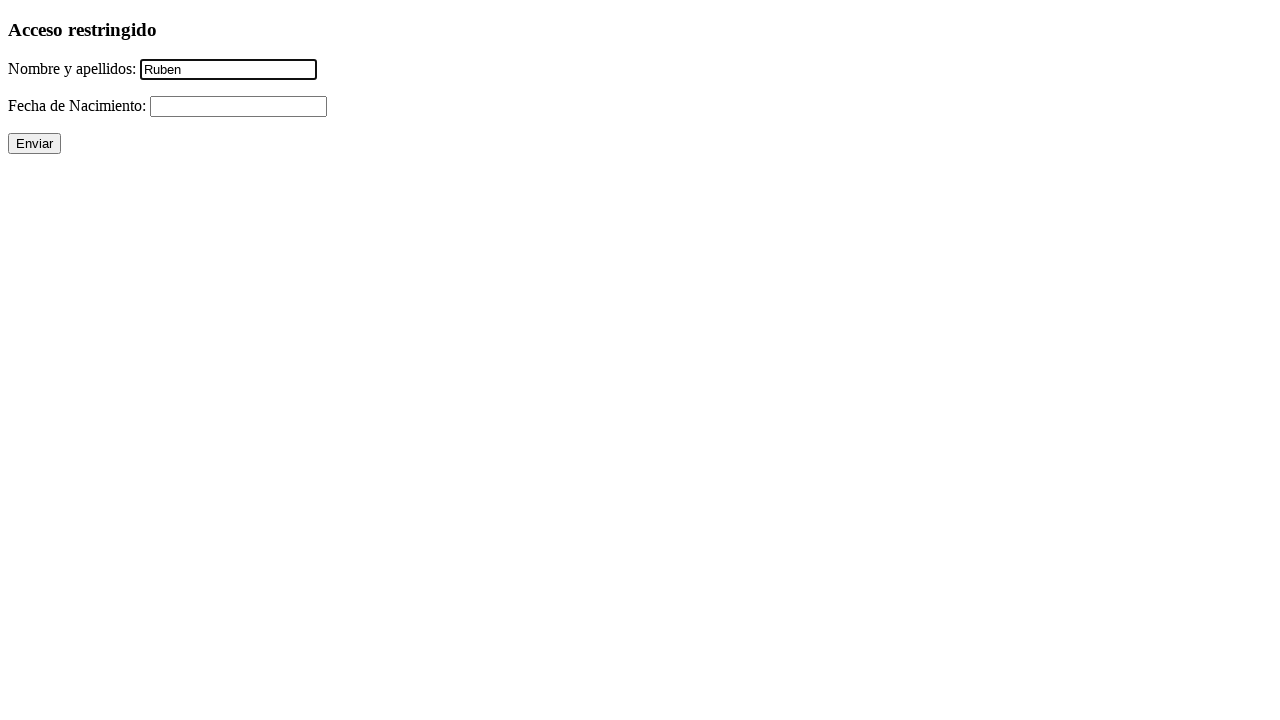

Filled date field with '15/04/2005' on #fecha
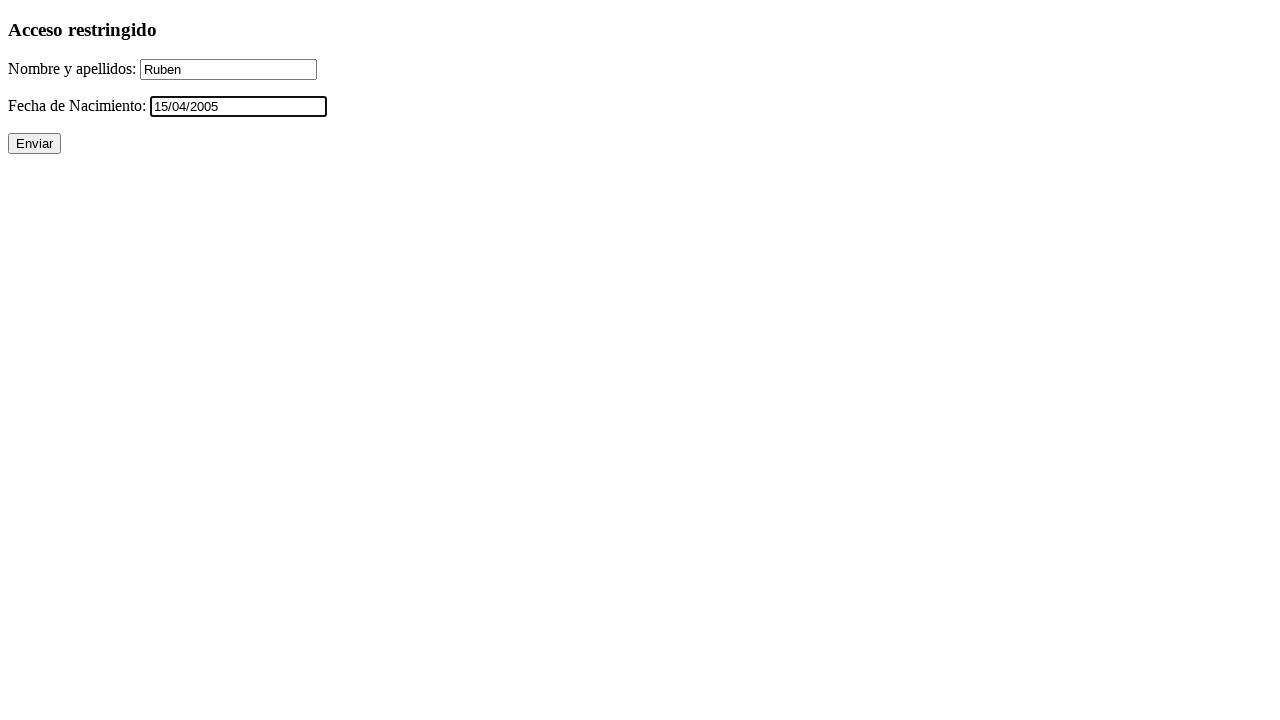

Clicked form submit button at (34, 144) on xpath=//p/input[@type='submit']
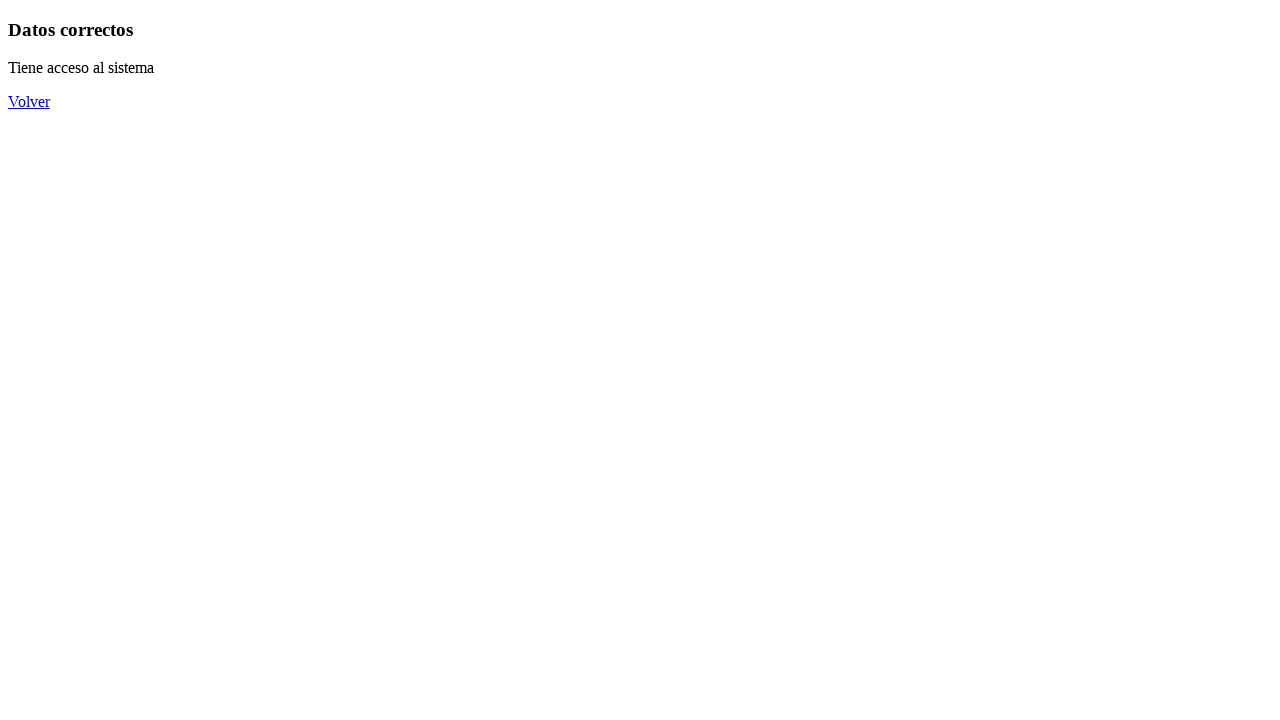

Success message element loaded
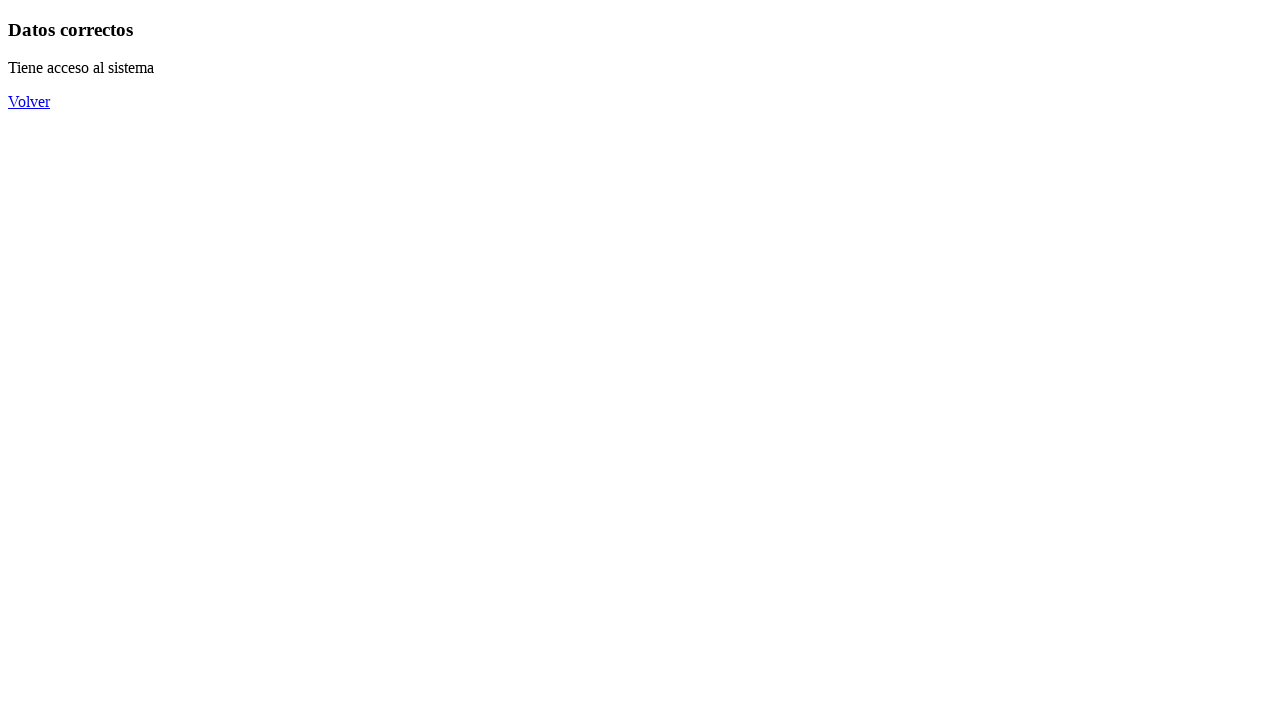

Verified success message displays 'Datos correctos'
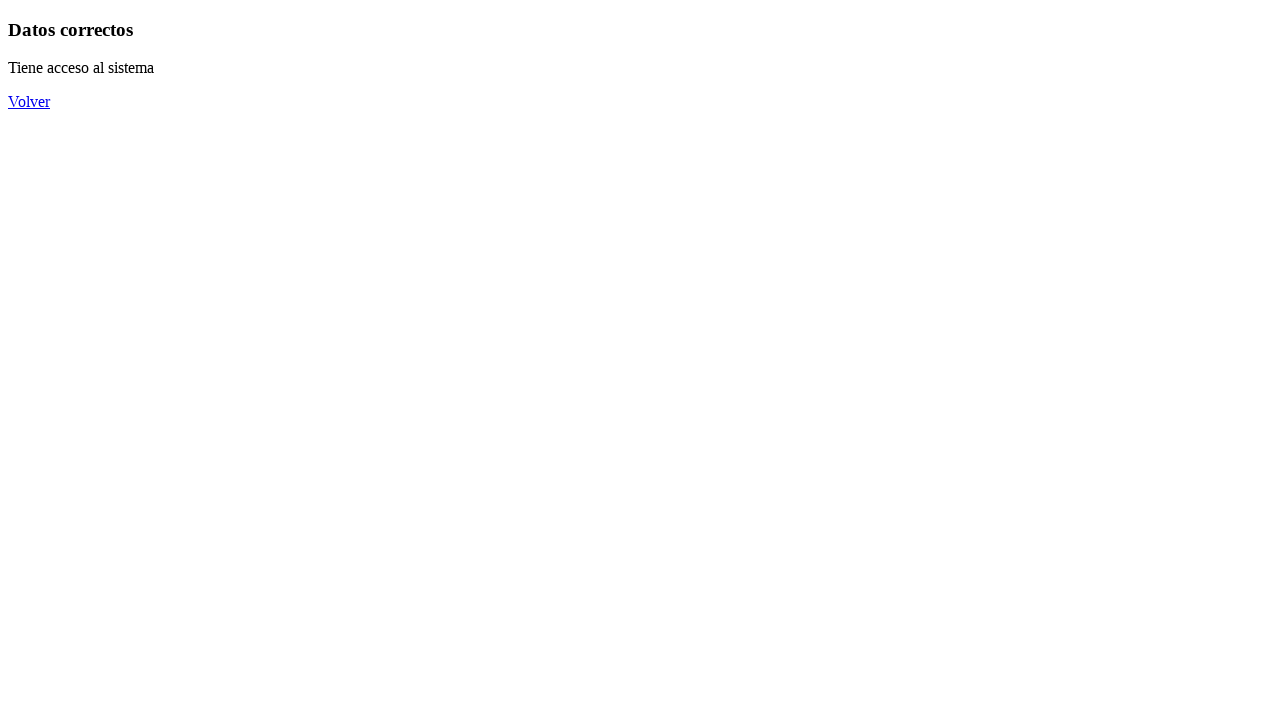

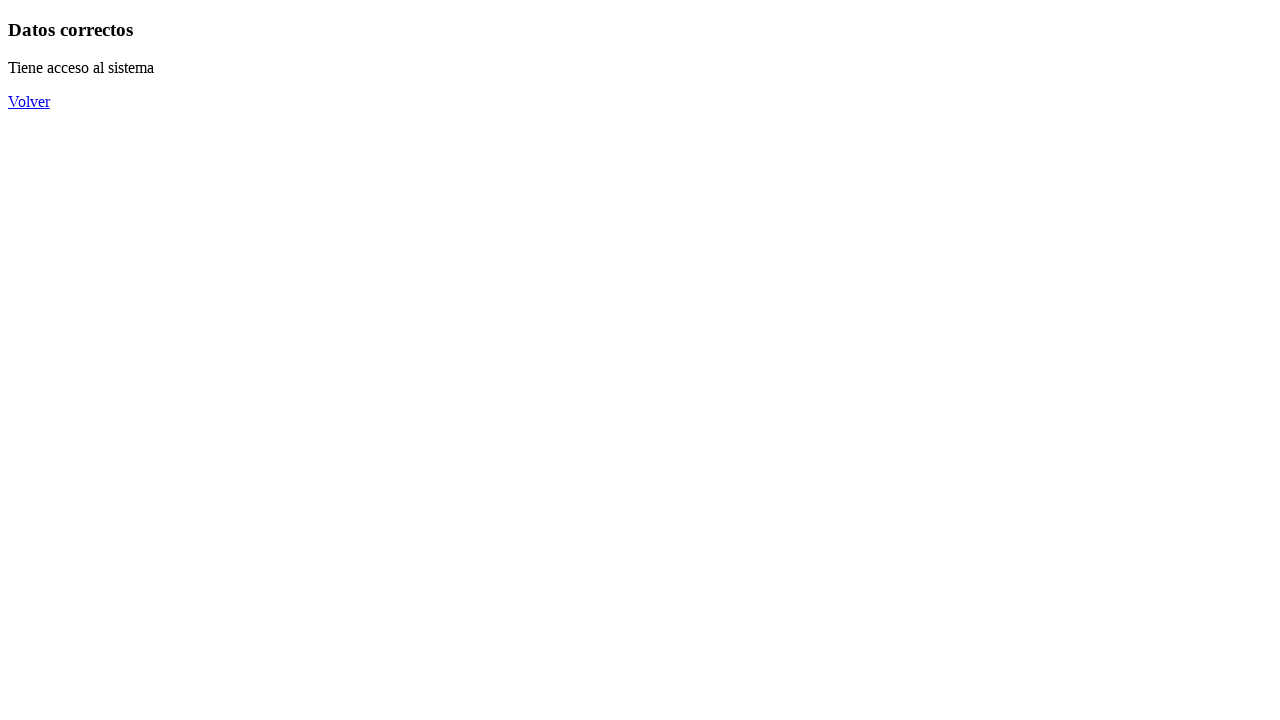